Tests multi-select dropdown by selecting multiple options and then deselecting them individually using different methods

Starting URL: https://www.w3schools.com/tags/tryit.asp?filename=tryhtml_select_multiple

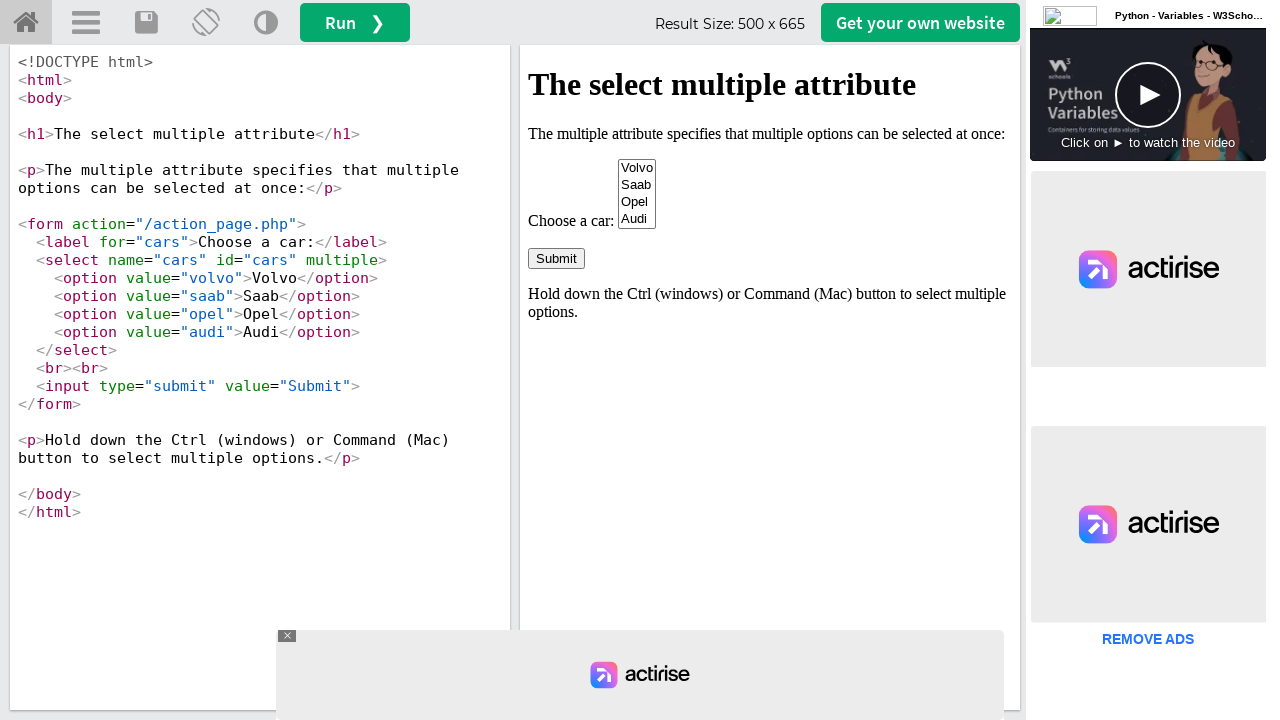

Located iframe containing the dropdown
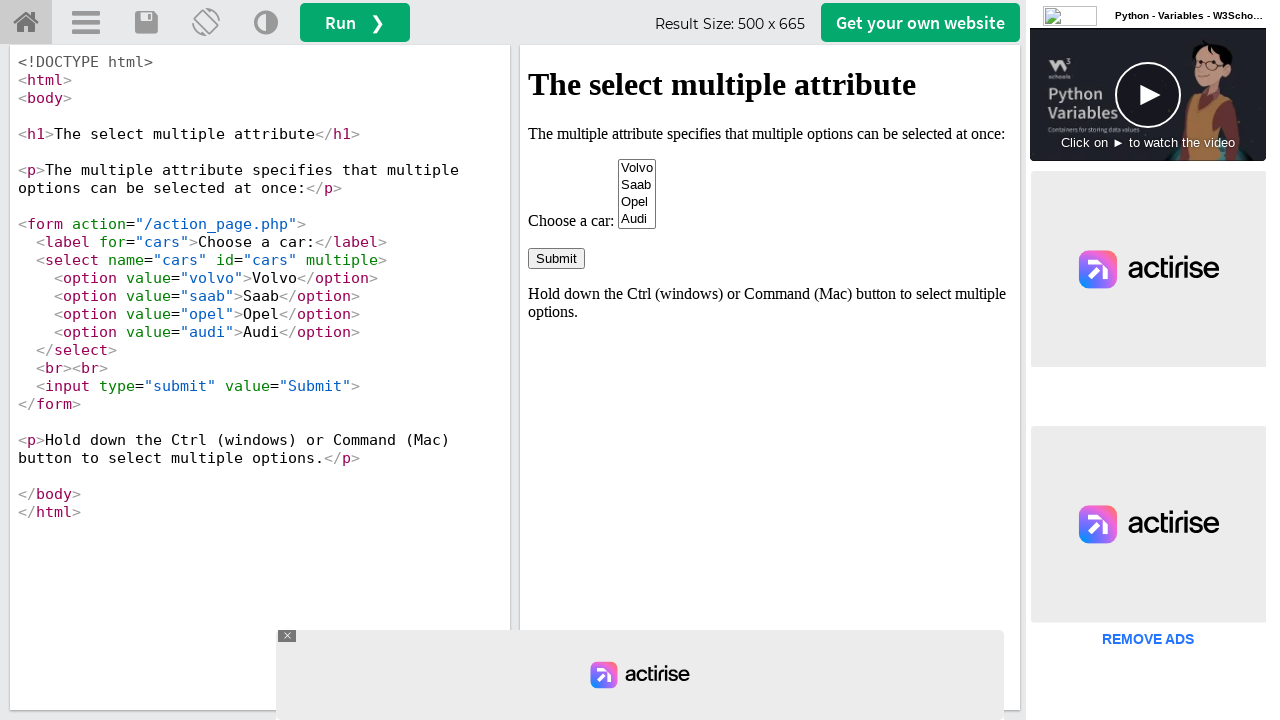

Located multi-select dropdown element
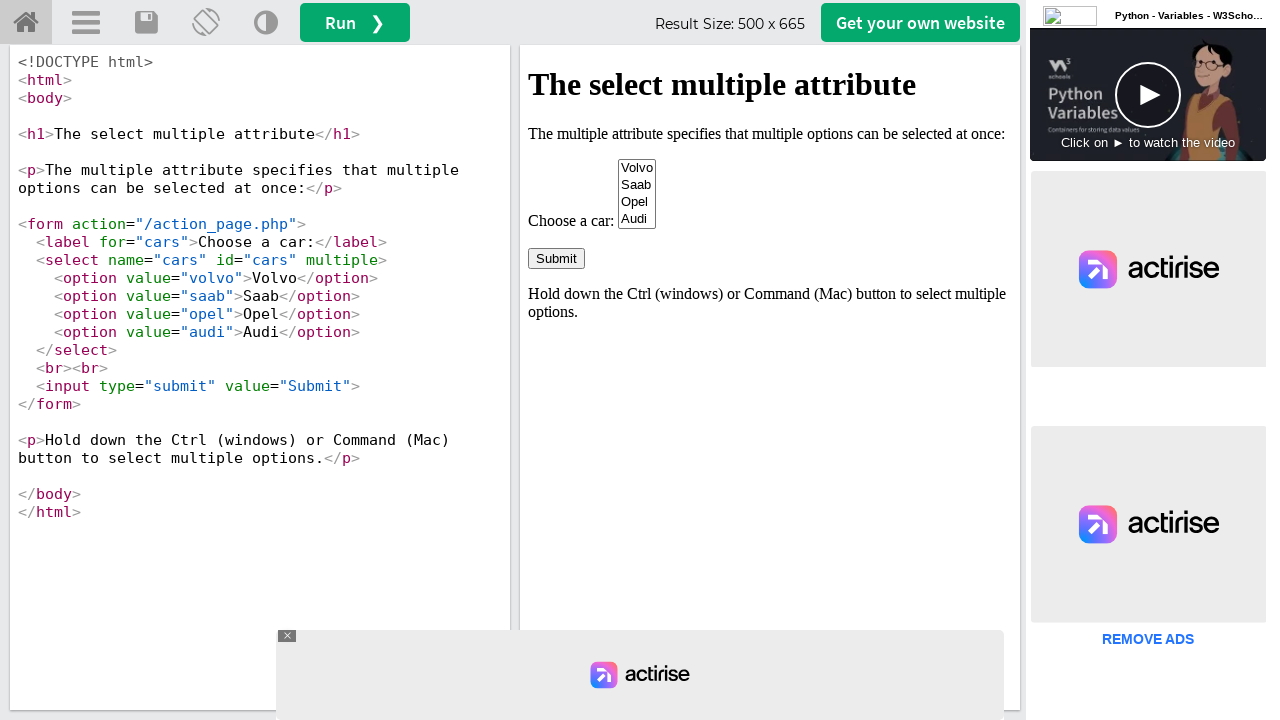

Selected Volvo option by index on #iframeResult >> internal:control=enter-frame >> select[name='cars']
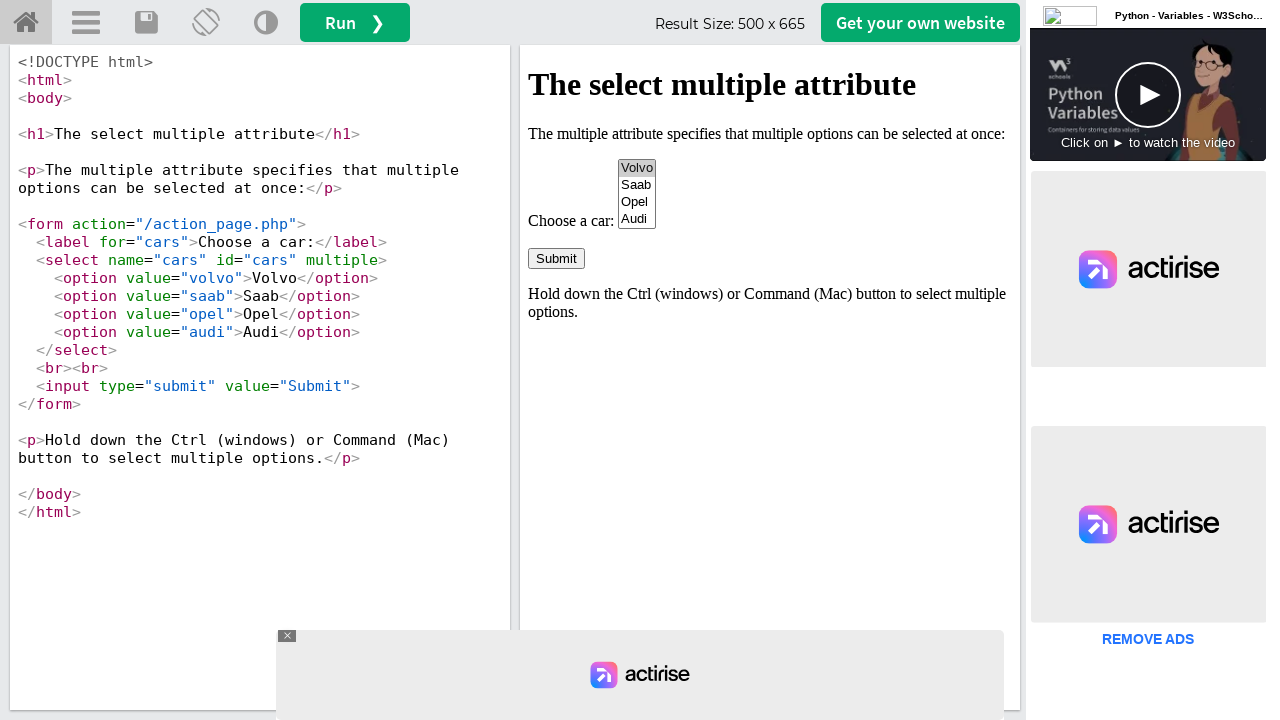

Selected Saab option by value on #iframeResult >> internal:control=enter-frame >> select[name='cars']
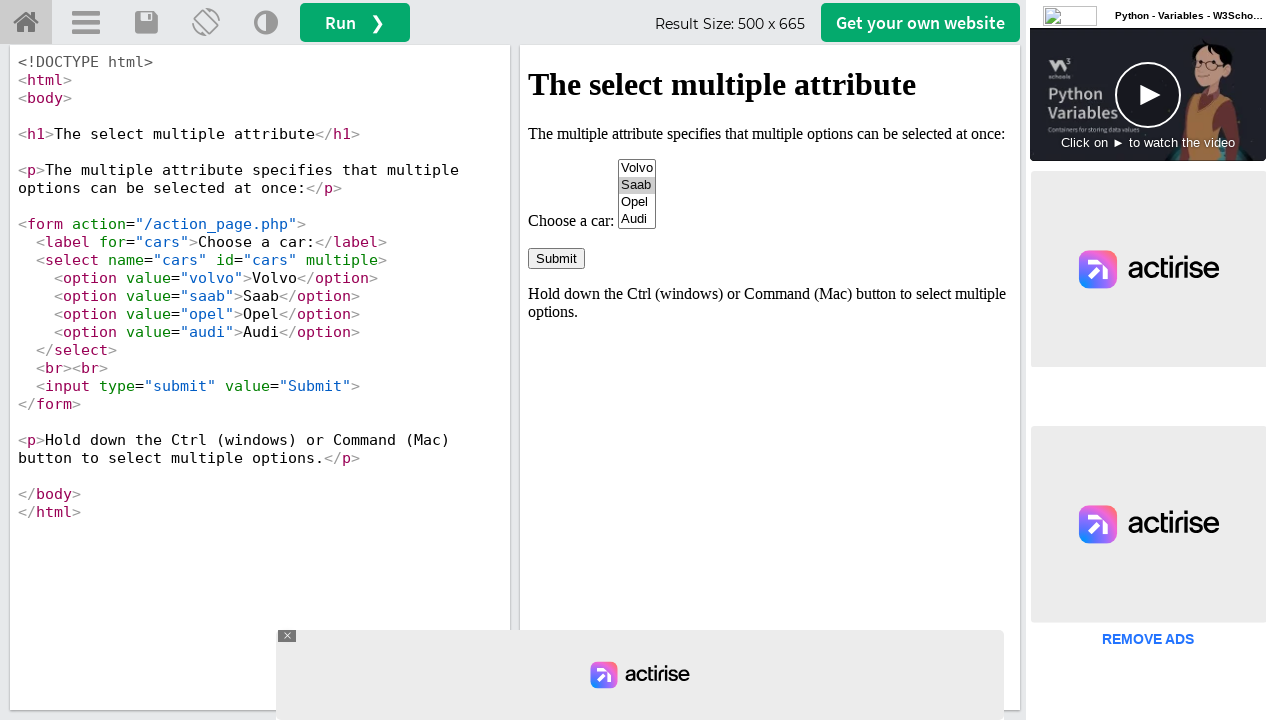

Selected Opel option by label on #iframeResult >> internal:control=enter-frame >> select[name='cars']
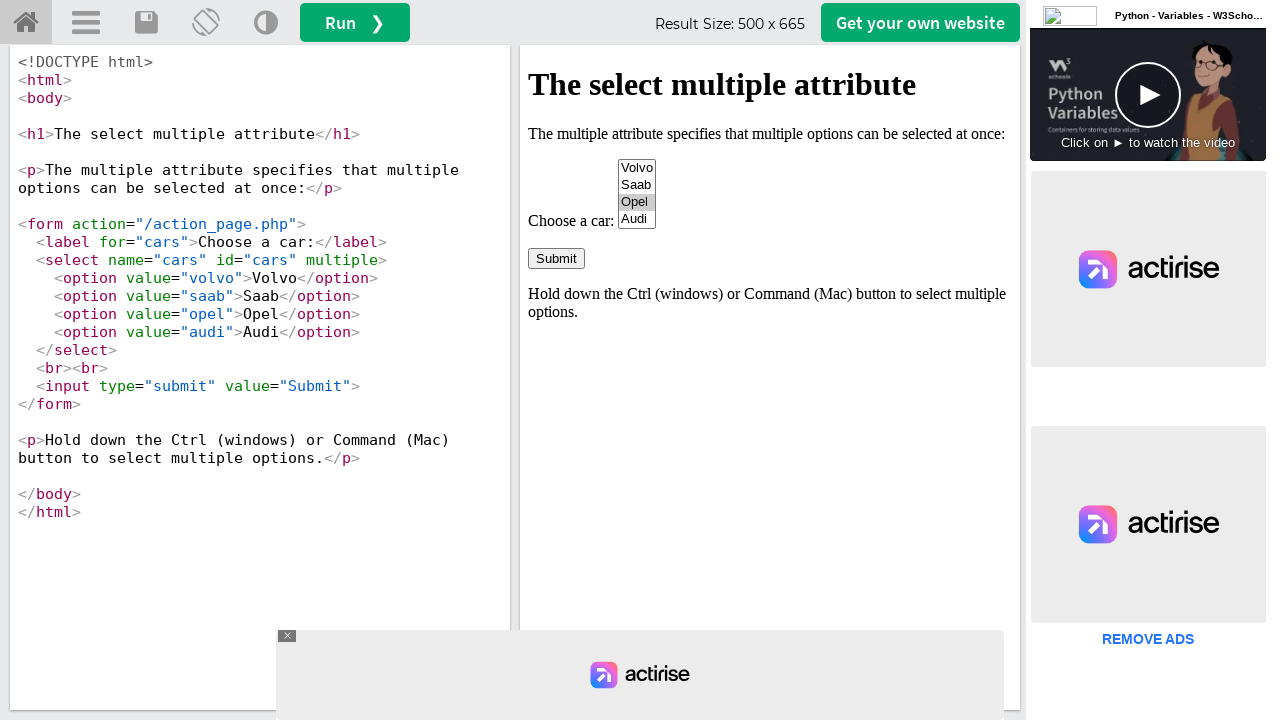

Retrieved current selected values from dropdown
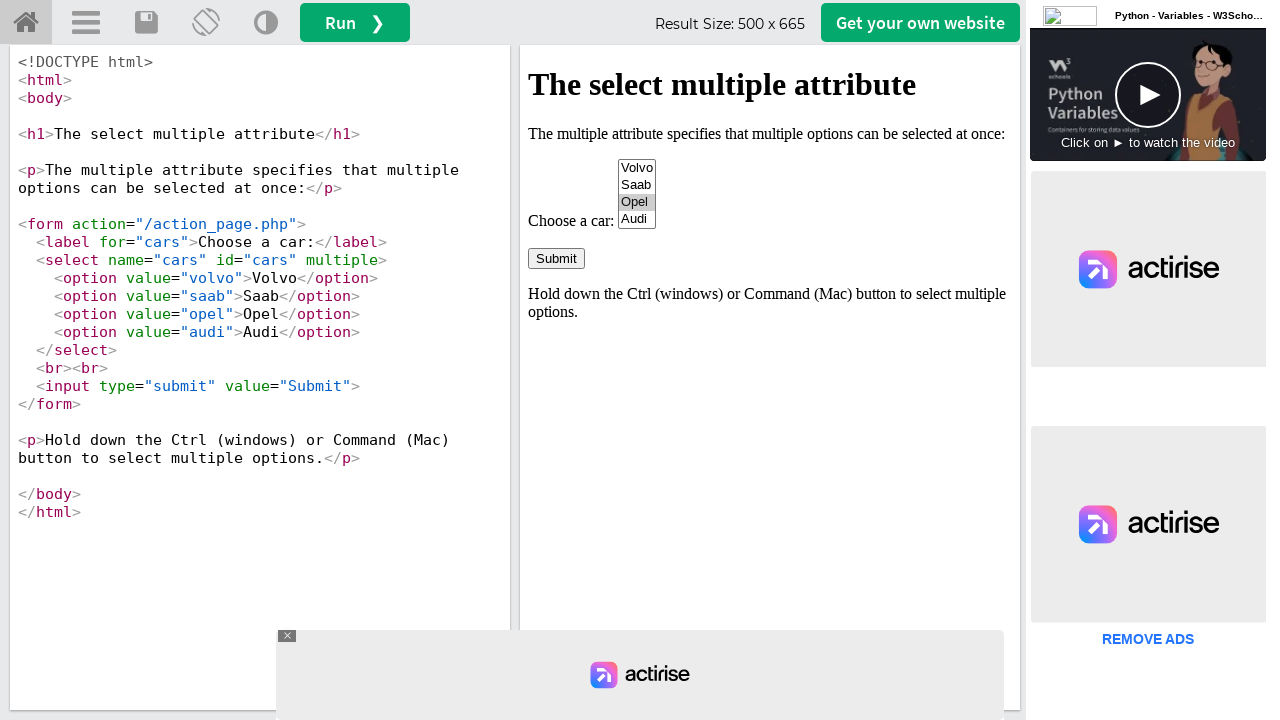

Removed Volvo from selection list
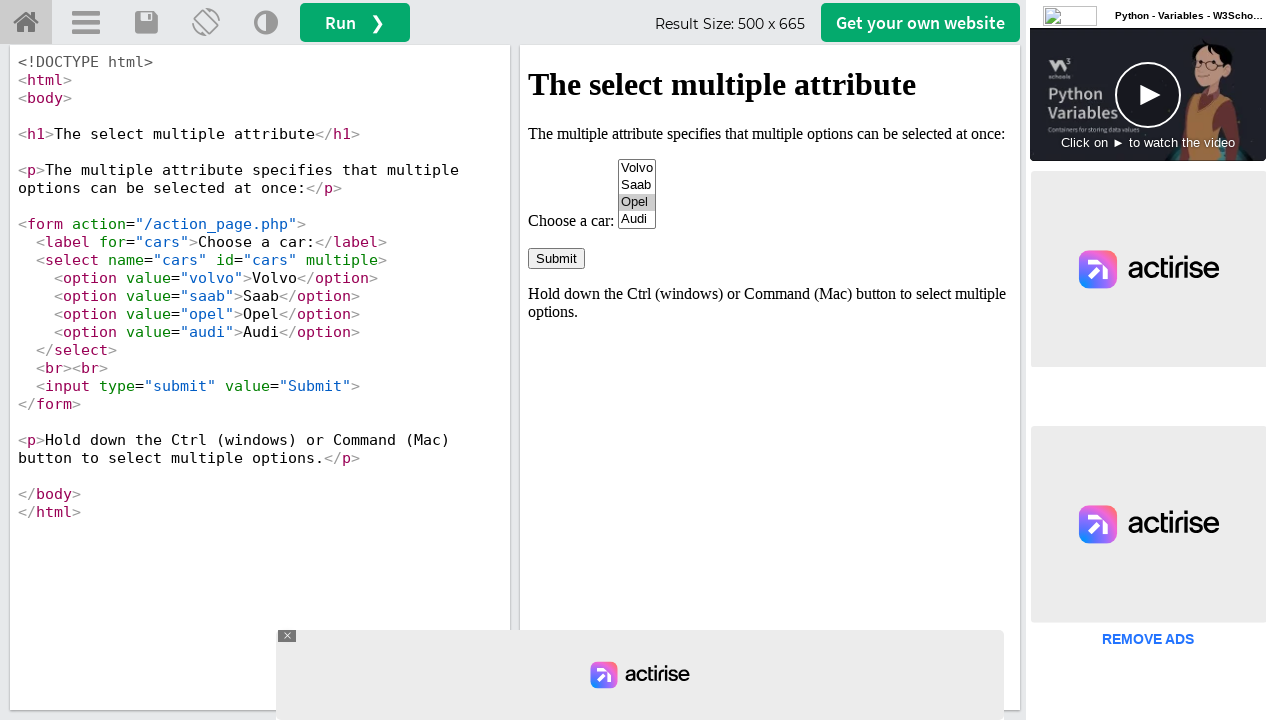

Deselected Volvo by updating dropdown selection on #iframeResult >> internal:control=enter-frame >> select[name='cars']
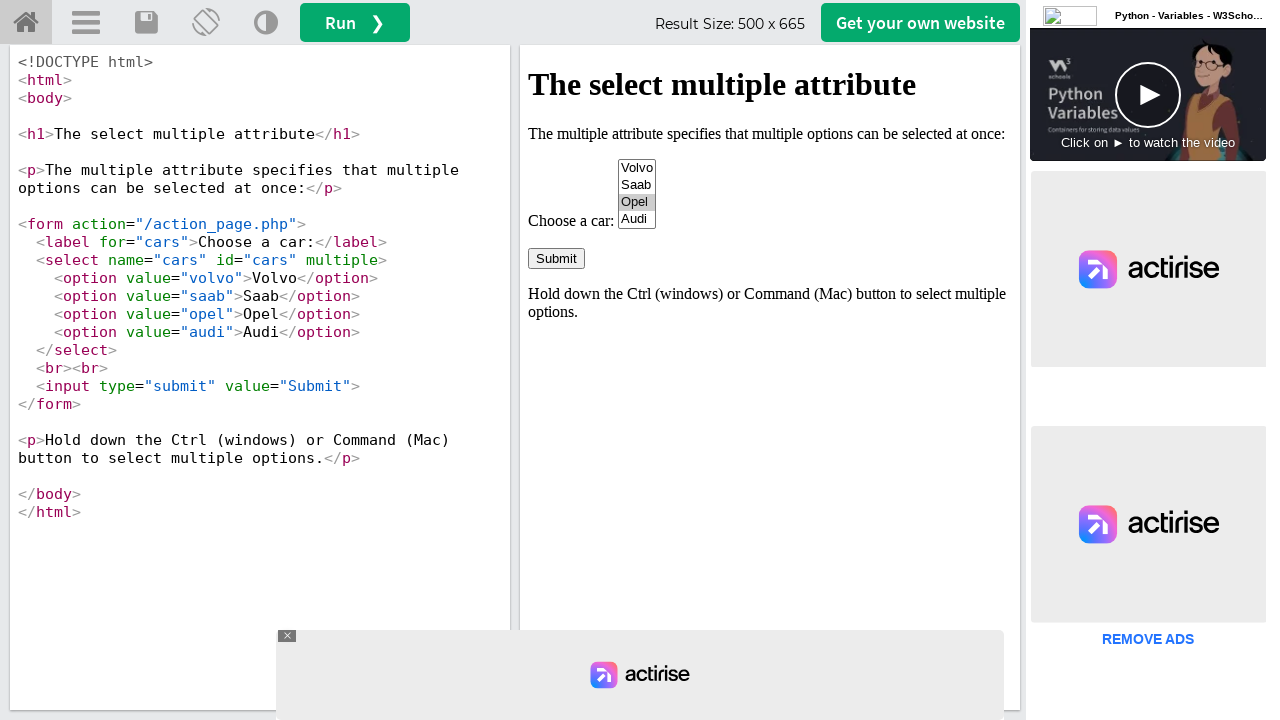

Retrieved current selected values from dropdown
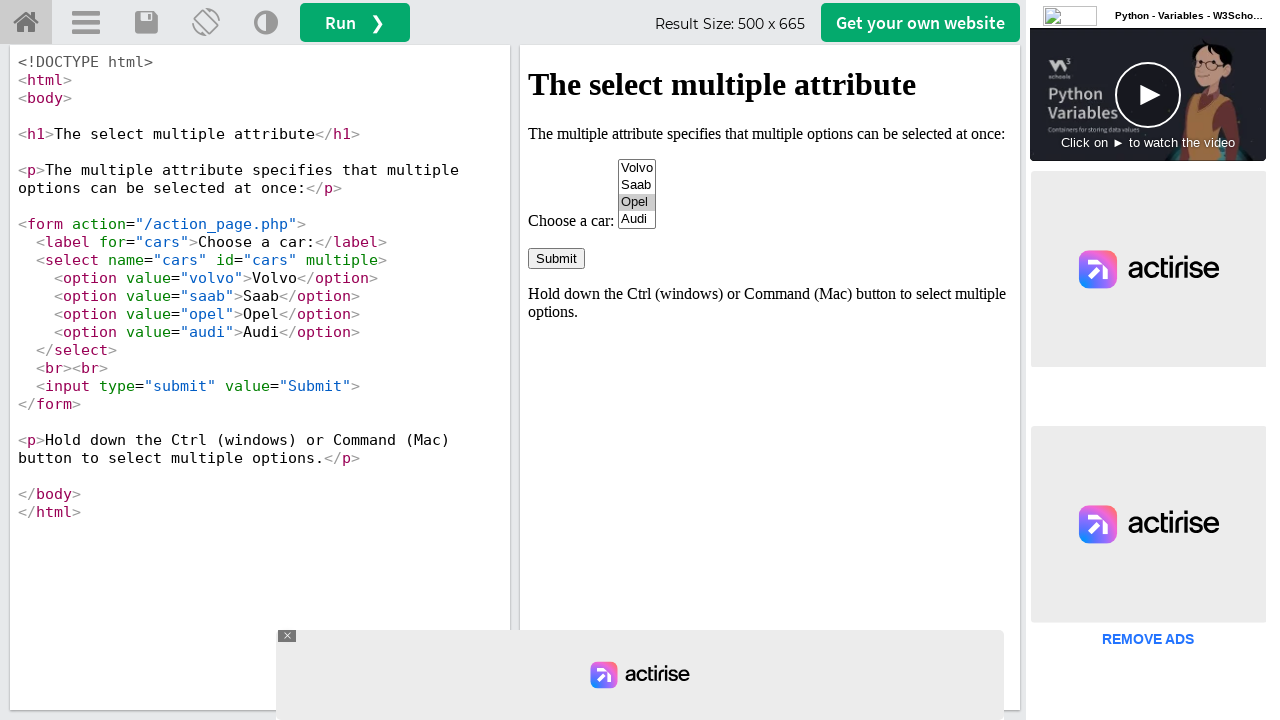

Removed Saab from selection list
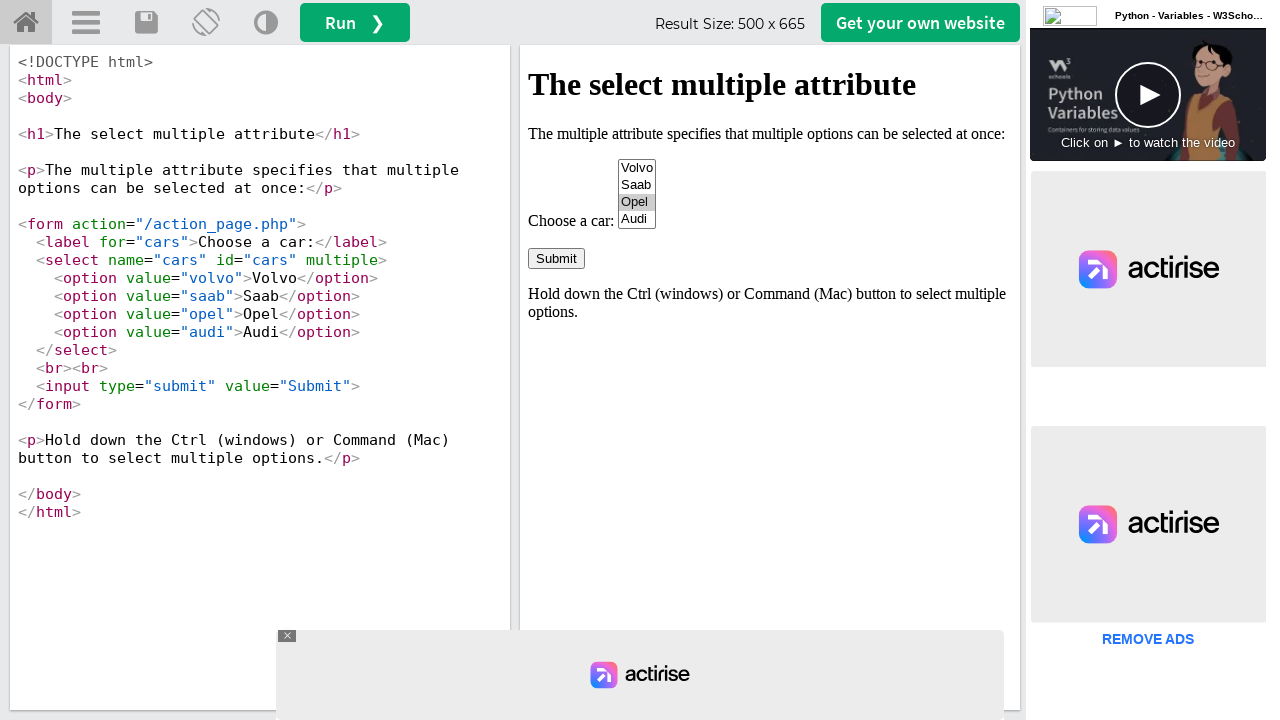

Deselected Saab by updating dropdown selection on #iframeResult >> internal:control=enter-frame >> select[name='cars']
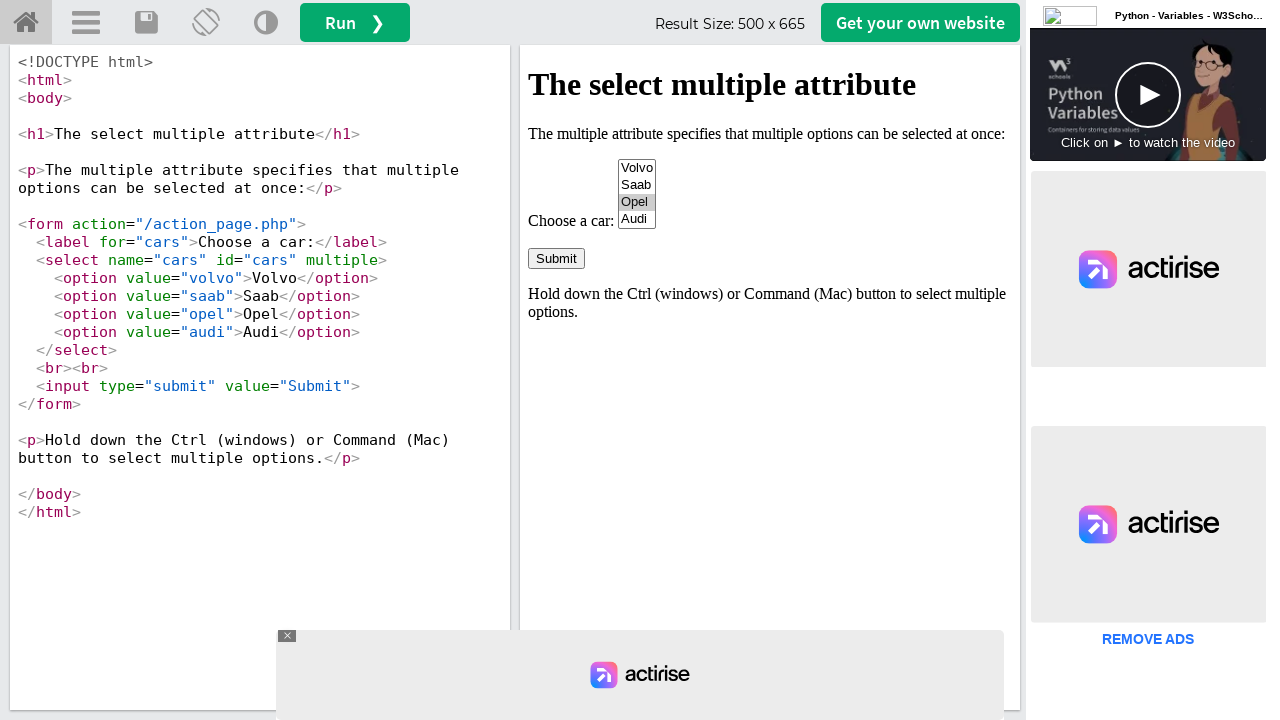

Retrieved current selected values from dropdown
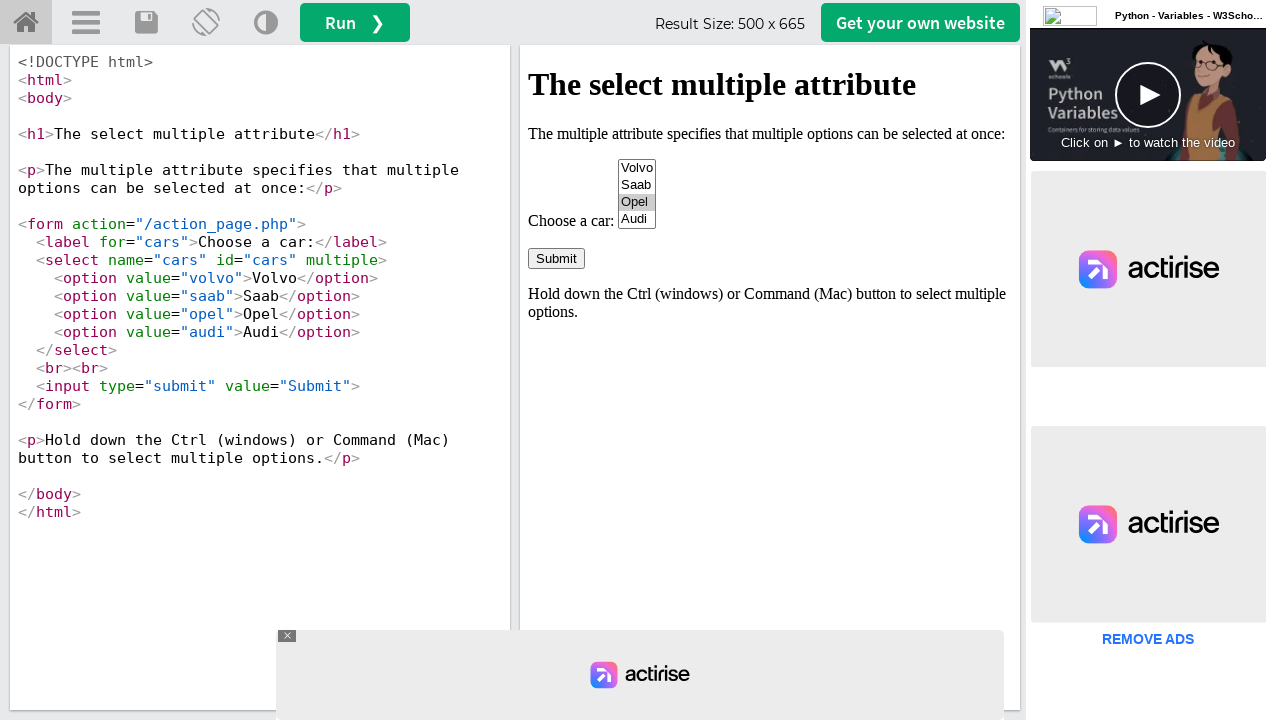

Removed Opel from selection list
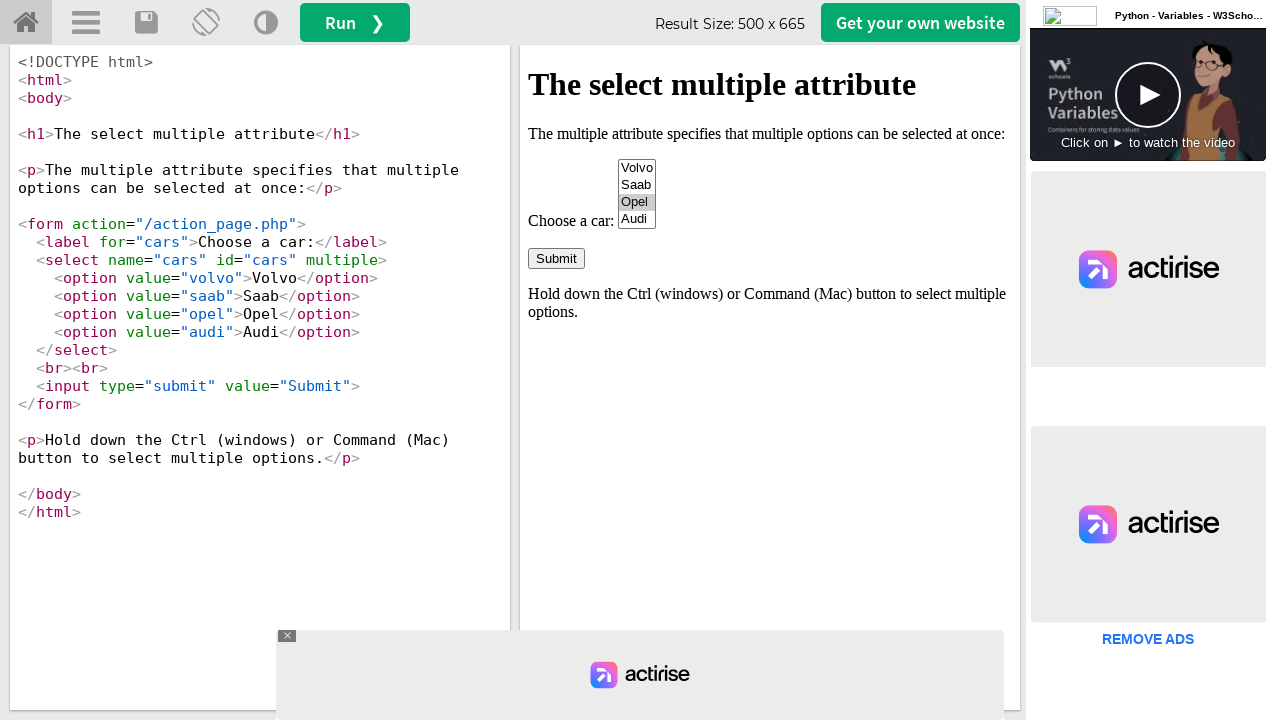

Deselected Opel by updating dropdown selection on #iframeResult >> internal:control=enter-frame >> select[name='cars']
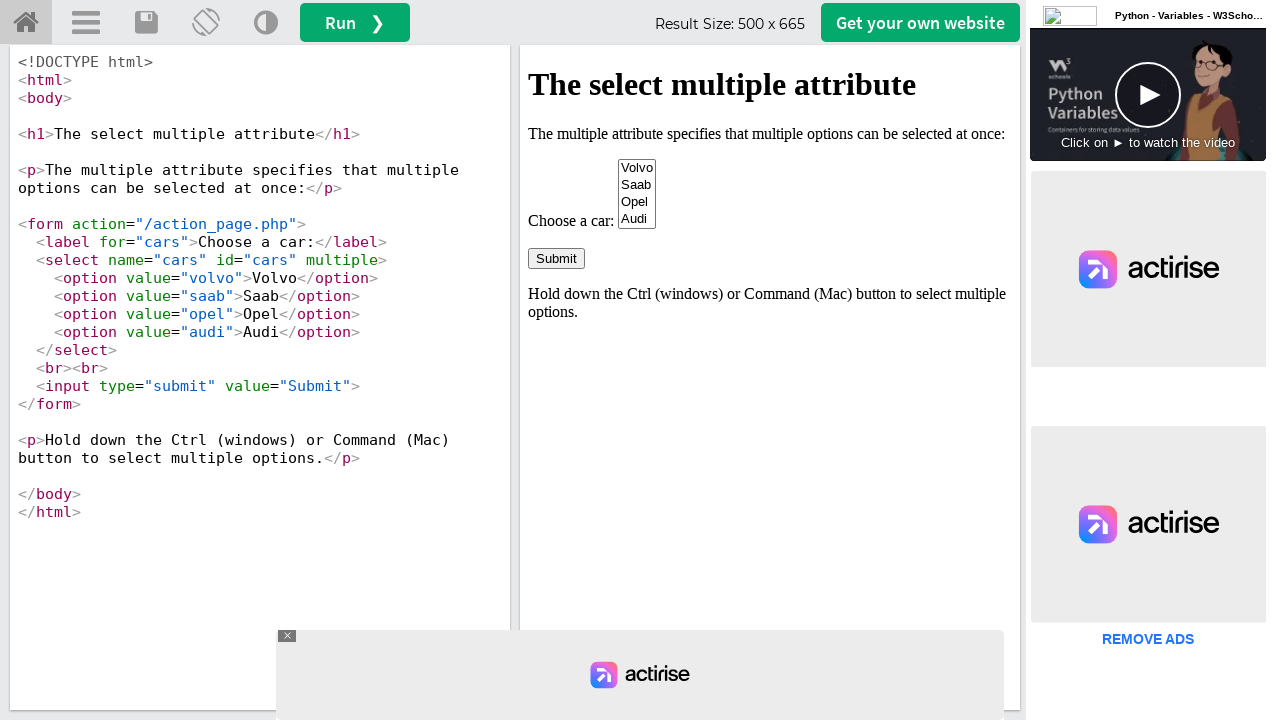

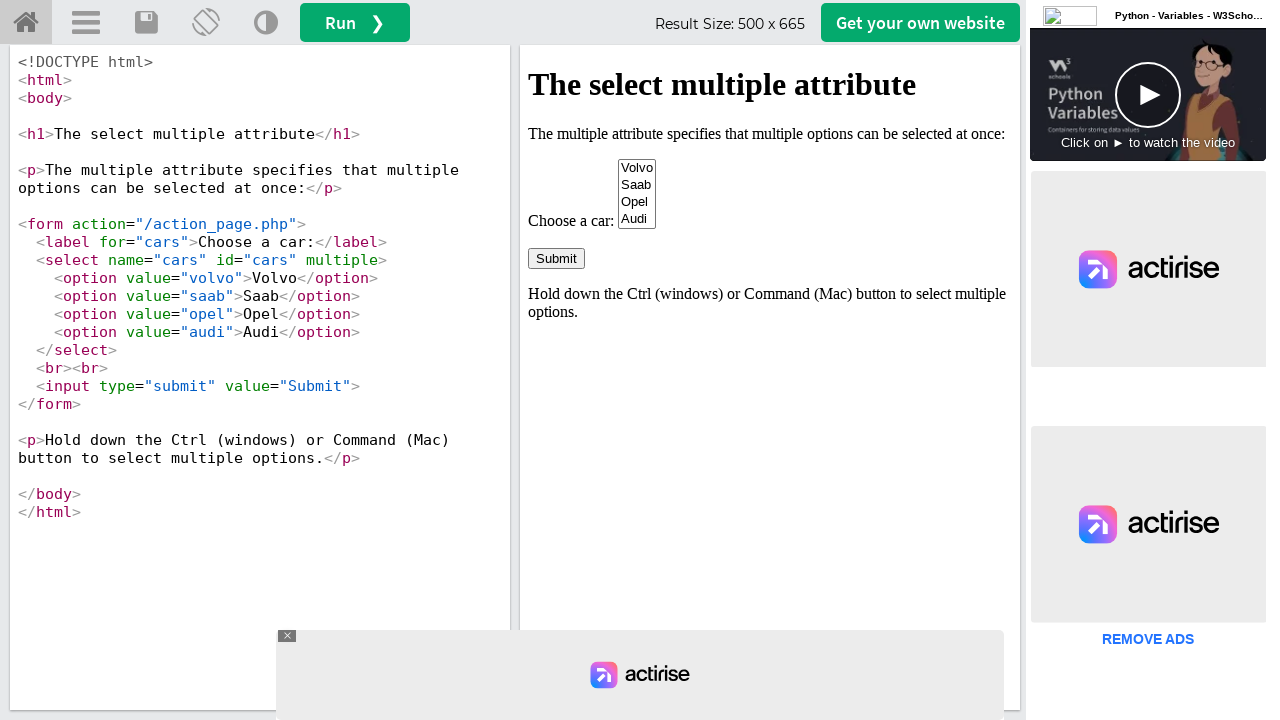